Navigates to the Selenium downloads page and clicks on the Ruby API Docs link using a complex XPath selector that targets the API Docs link within the Ruby card section.

Starting URL: https://www.selenium.dev/downloads/

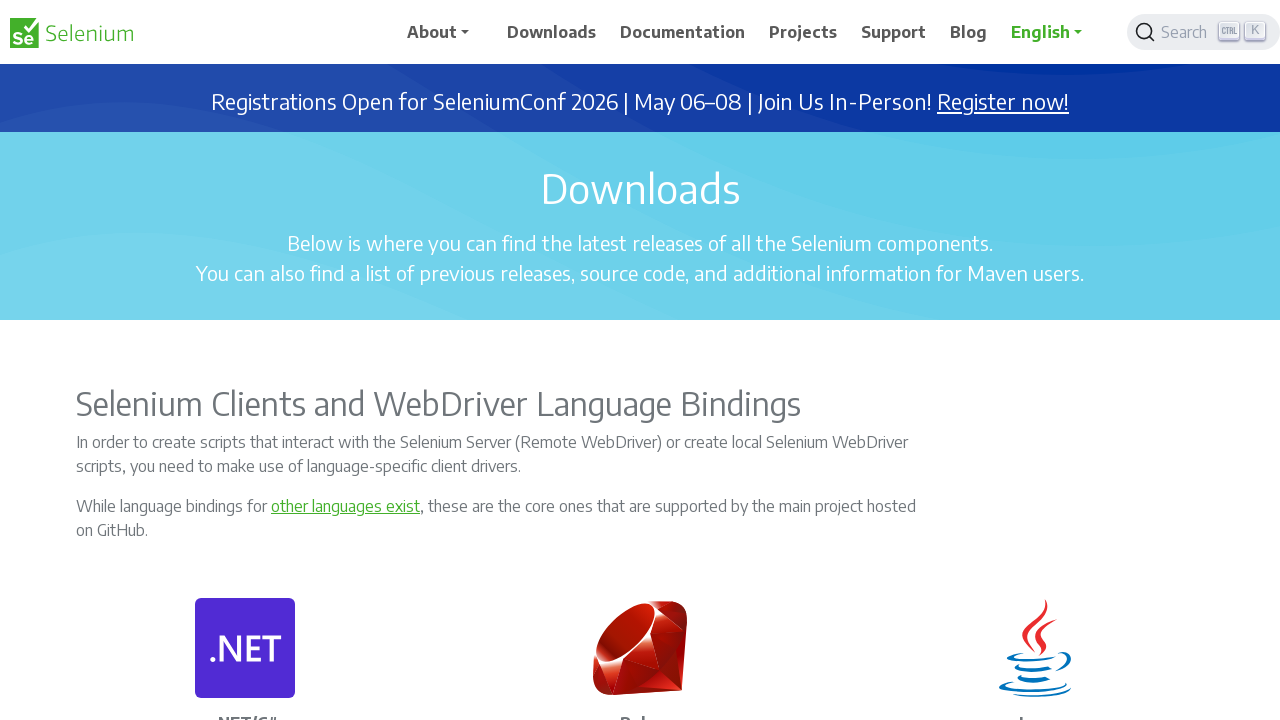

Navigated to Selenium downloads page
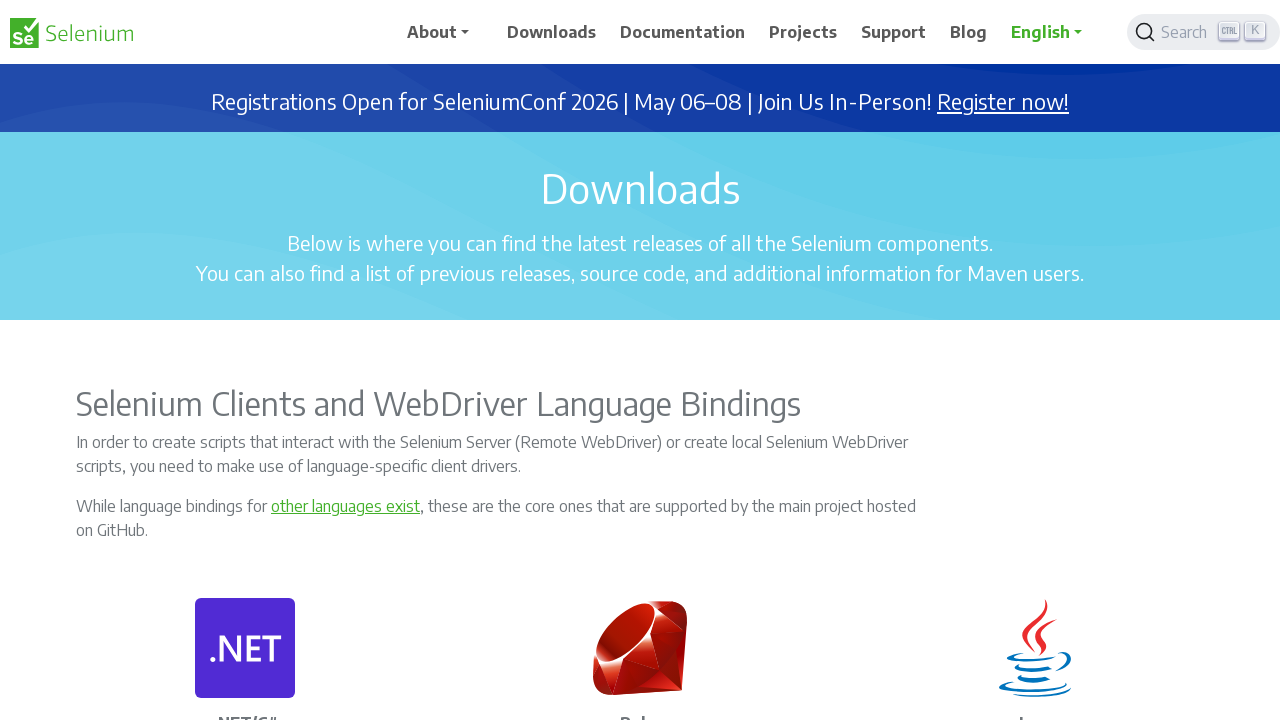

Clicked on the Ruby API Docs link within the Ruby card section at (640, 360) on xpath=//p[text()='Ruby']/ancestor::div[@class='card-body px-0 text-center']//a[t
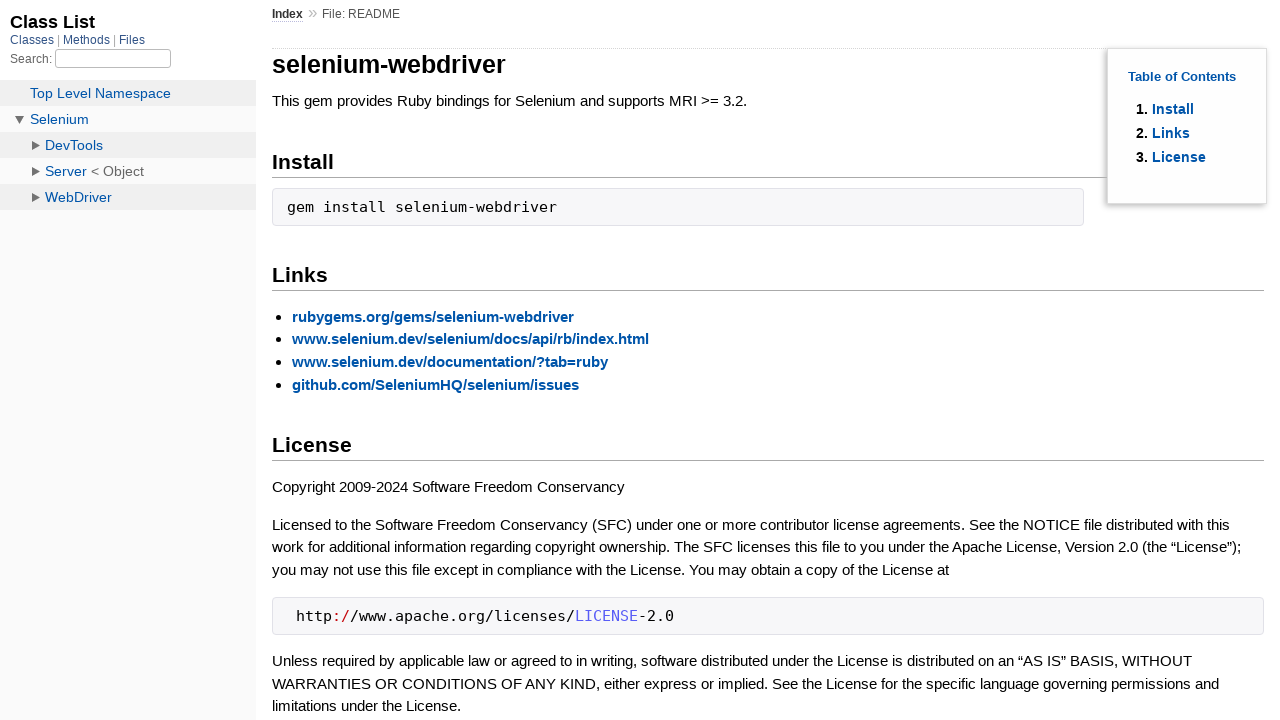

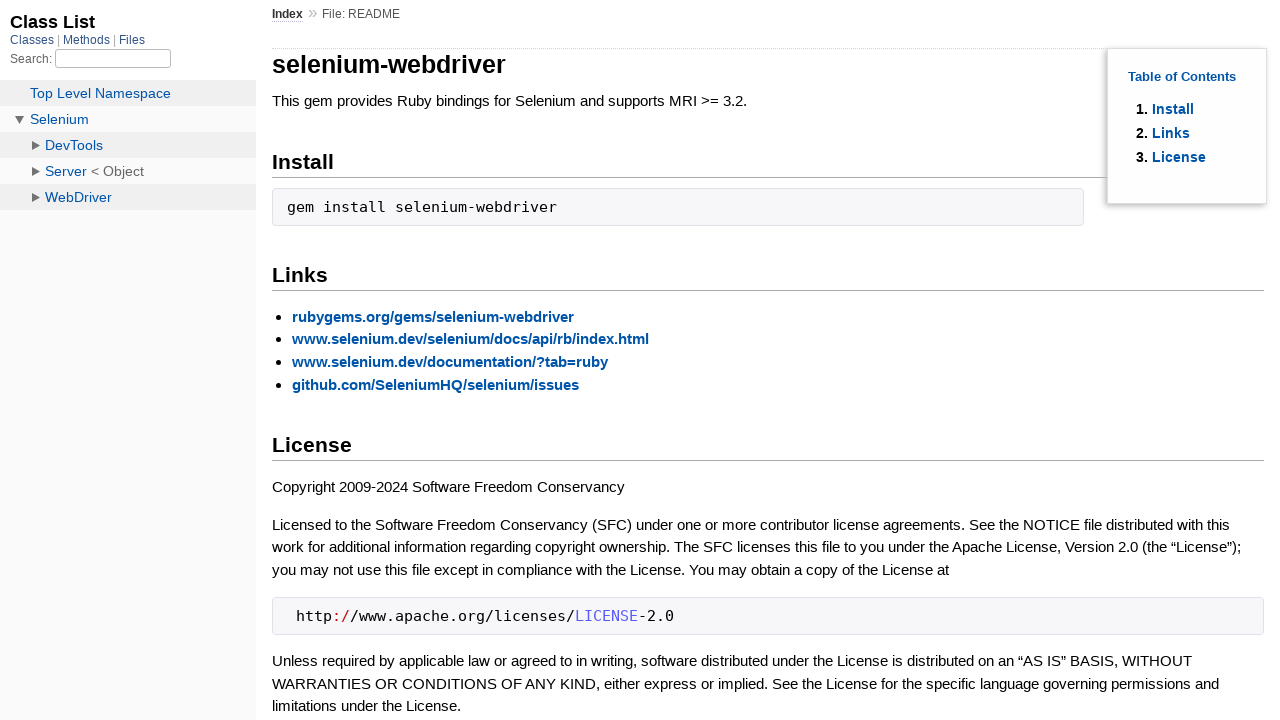